Fills out a Google Form with name, place, phone number, date of birth, and a radio button selection, then submits the form.

Starting URL: https://forms.gle/jMeyLsYmVT81XLZPA

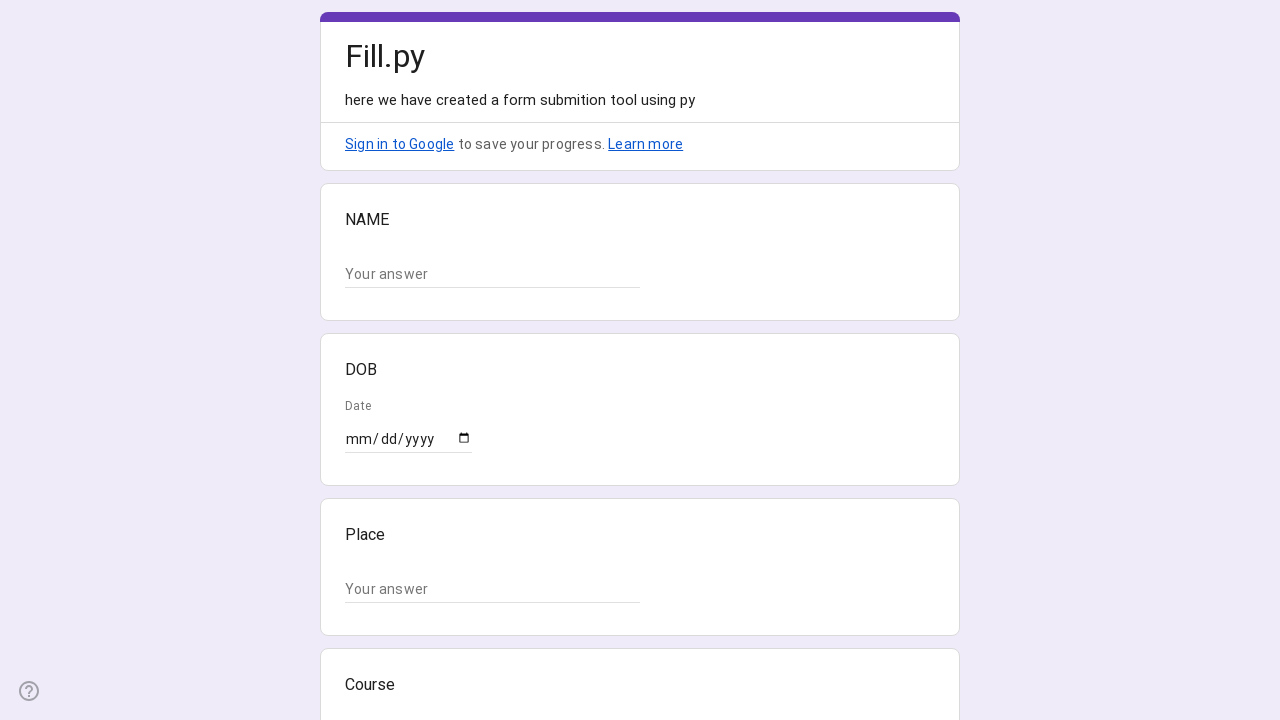

Google Form loaded and form element is visible
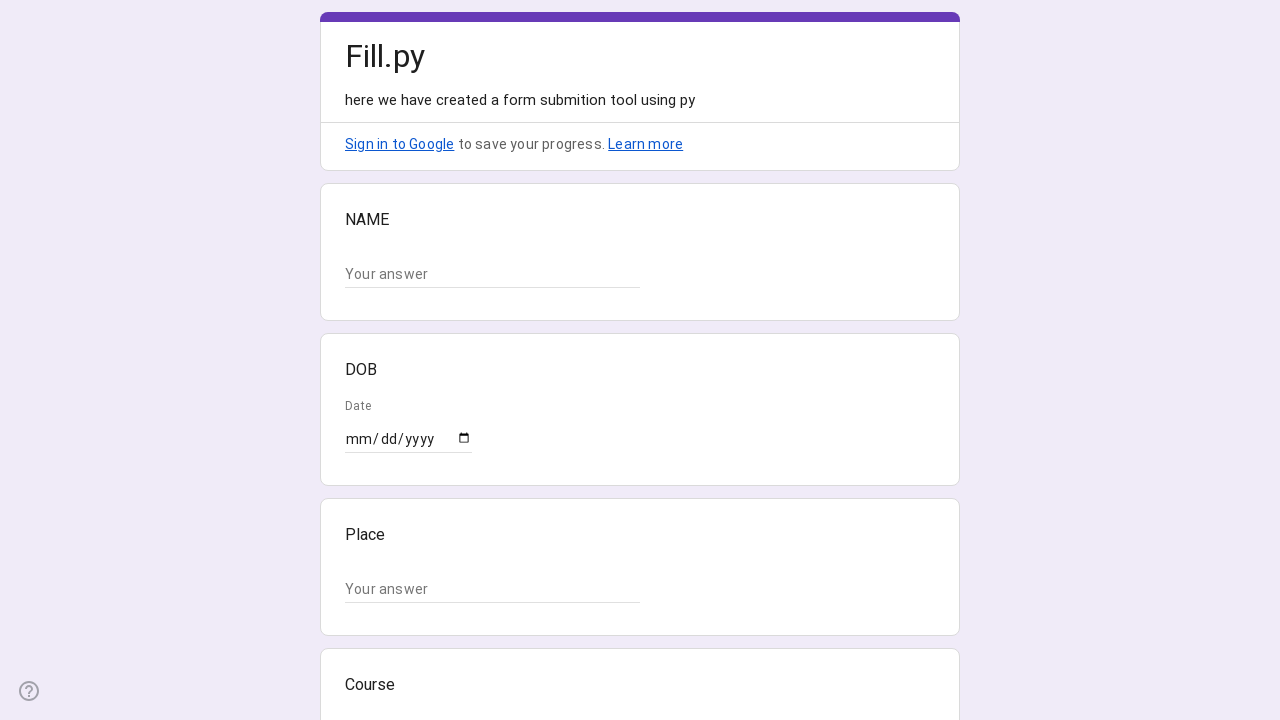

Filled name field with 'Marcus Thompson' on input[aria-labelledby*="i1"]
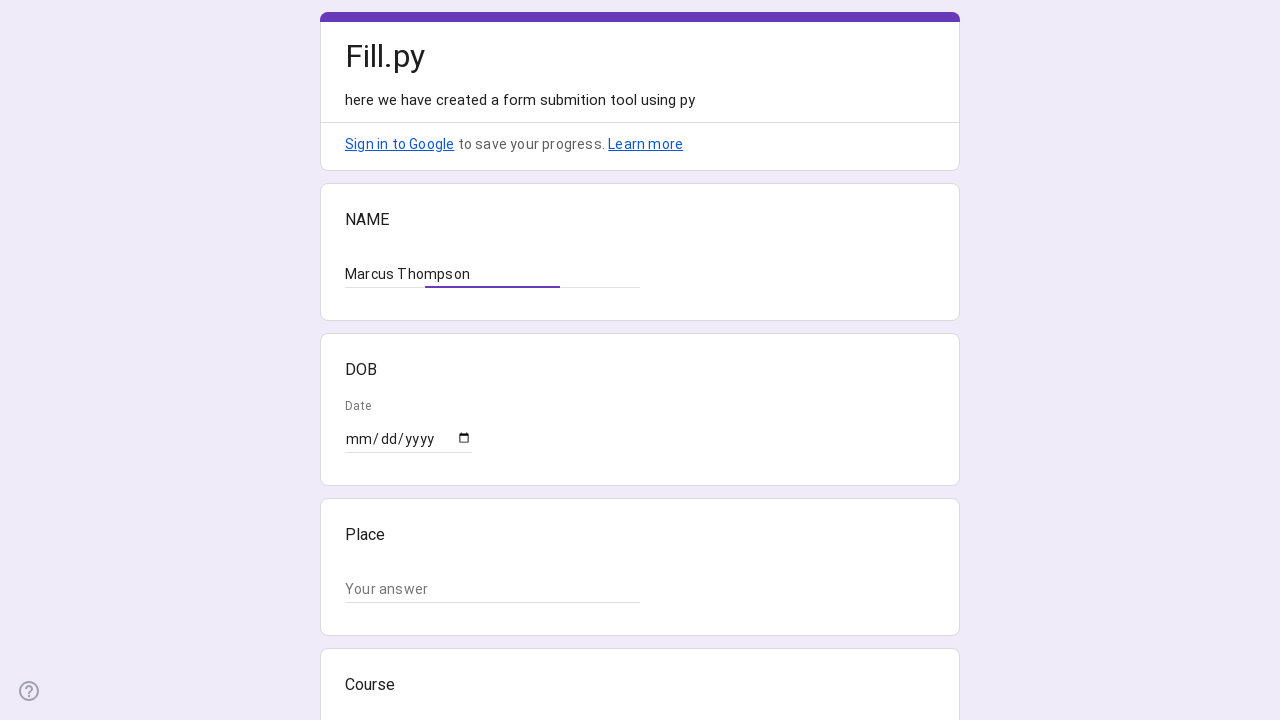

Filled date of birth field with '2001-08-15' on input[type="date"]
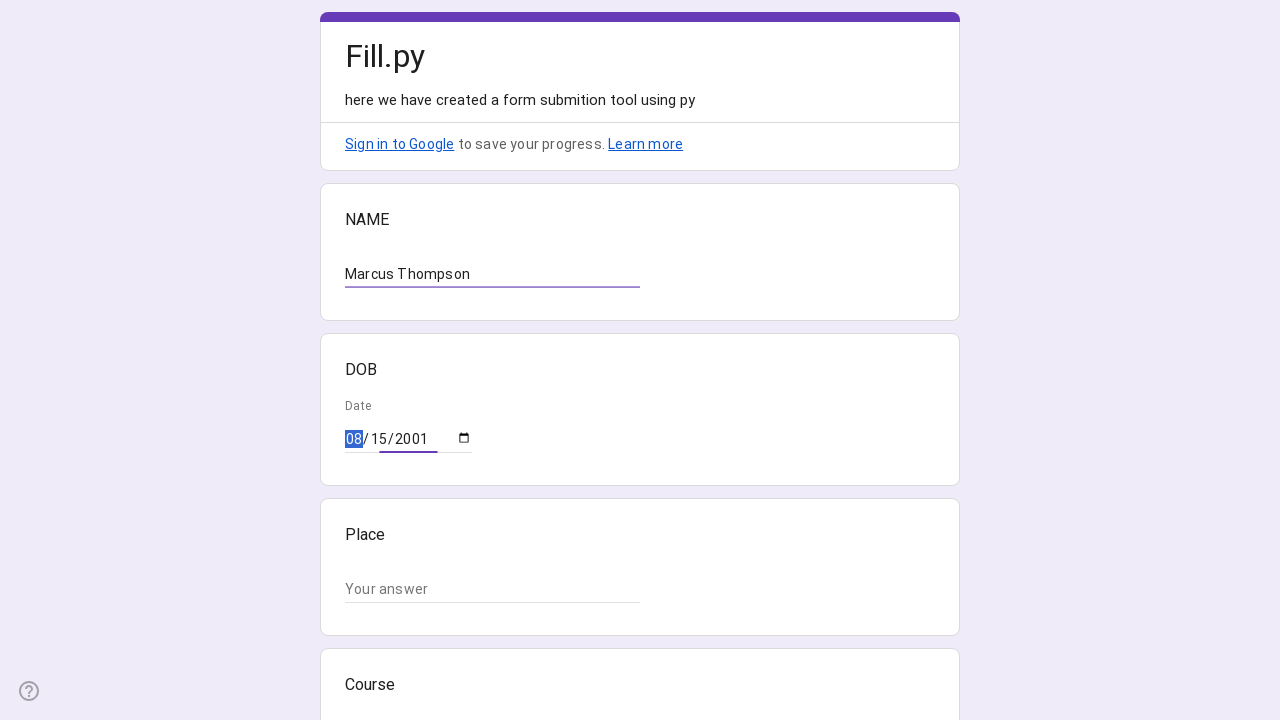

Filled place field with 'Springfield' on input[type="text"] >> nth=1
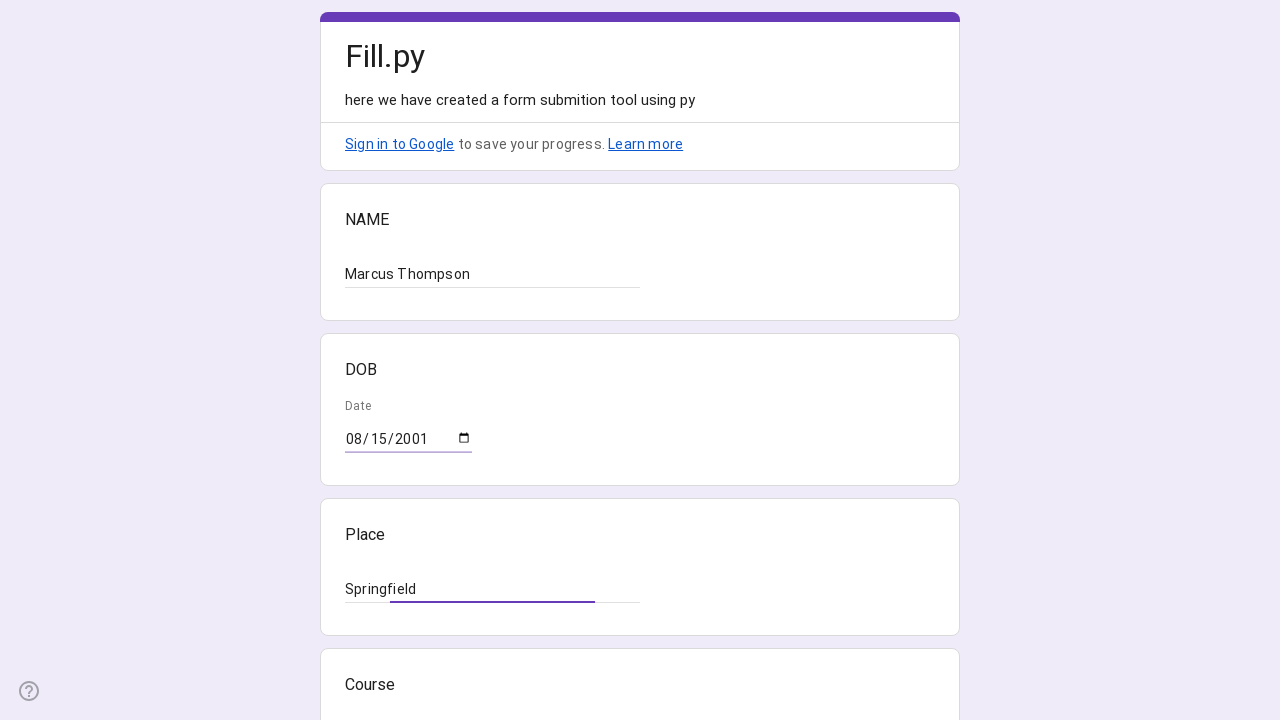

Selected radio button option at (355, 360) on div[role="radio"]
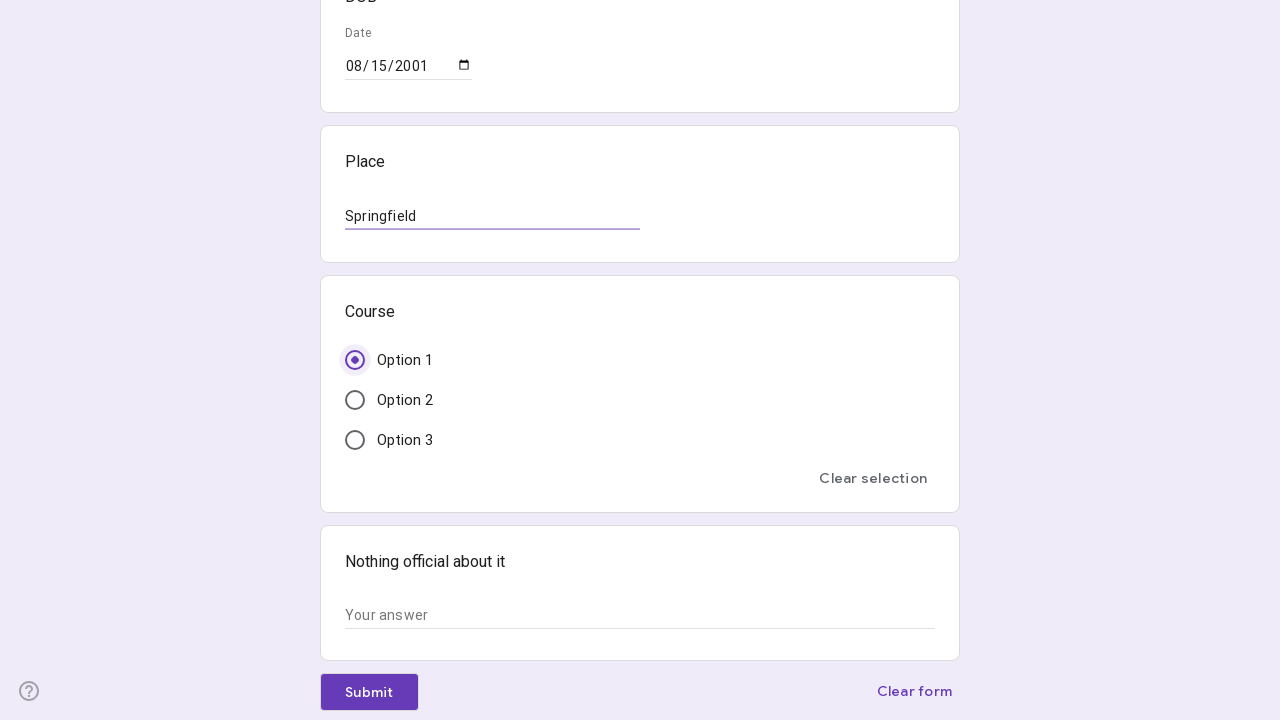

Filled phone number field with '+1-555-867-5309' on textarea
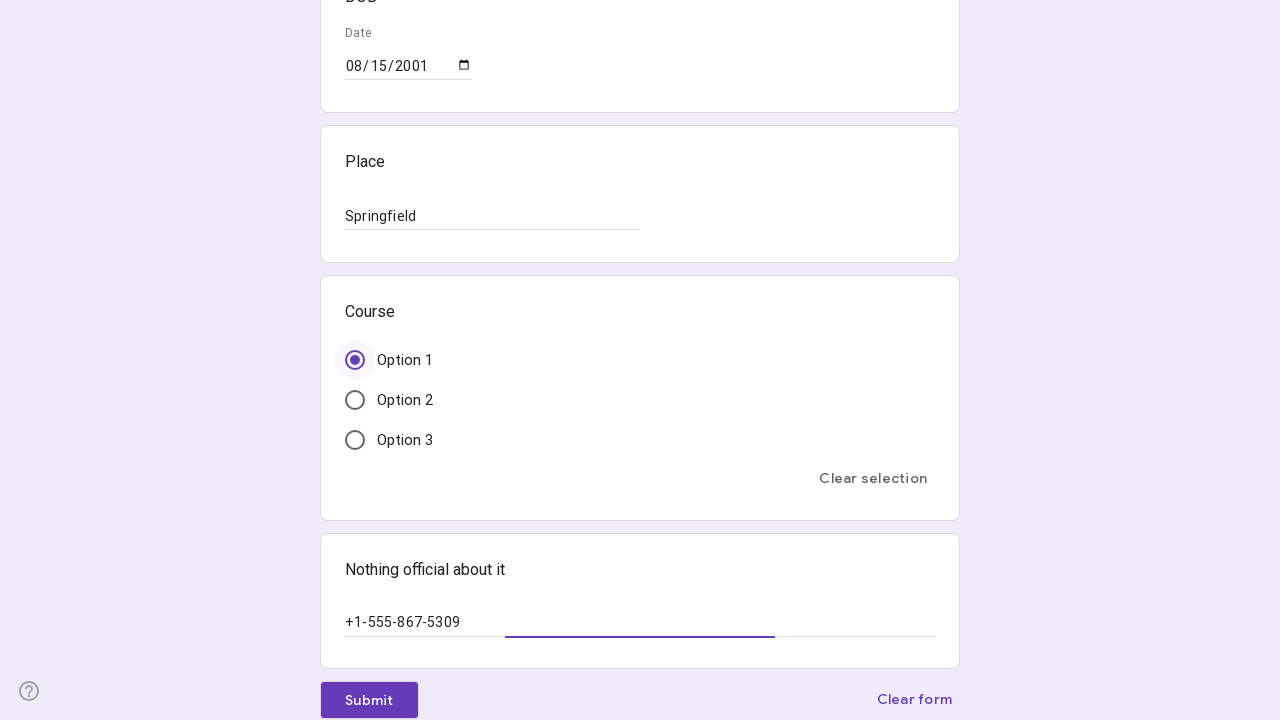

Waited 1 second for form to process inputs
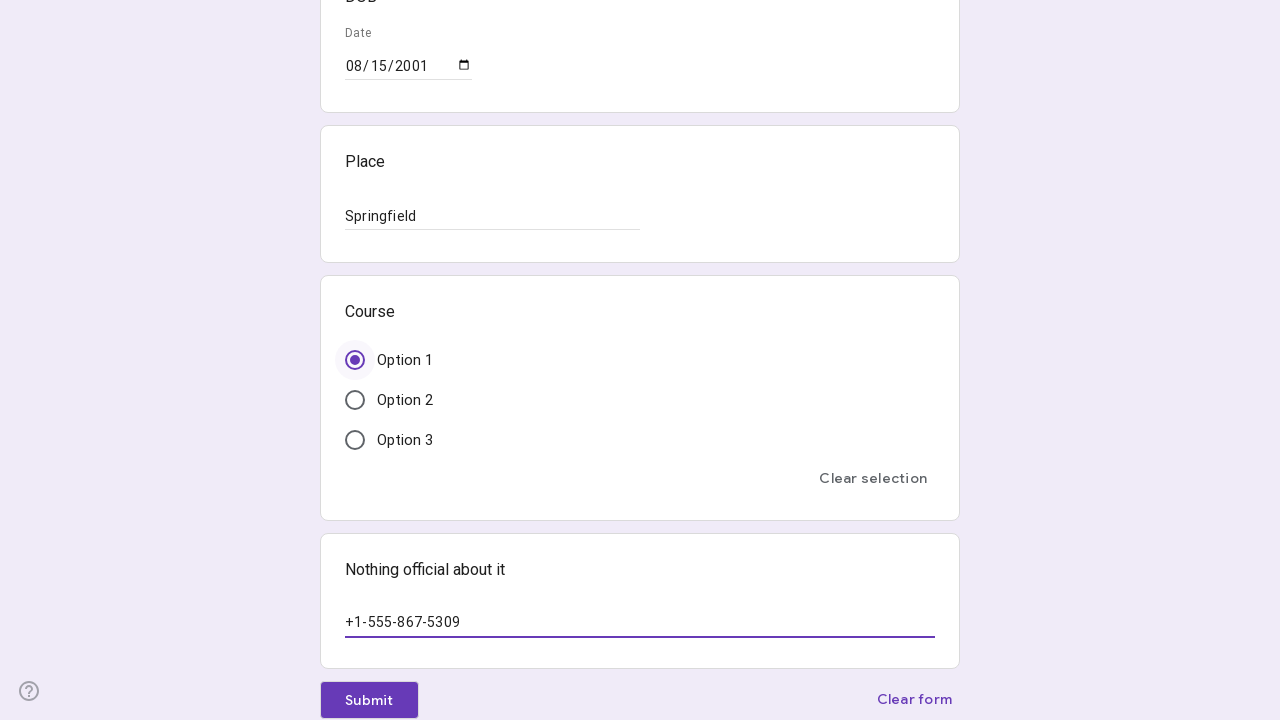

Clicked Submit button to complete form submission at (369, 700) on div[role="button"]:has-text("Submit")
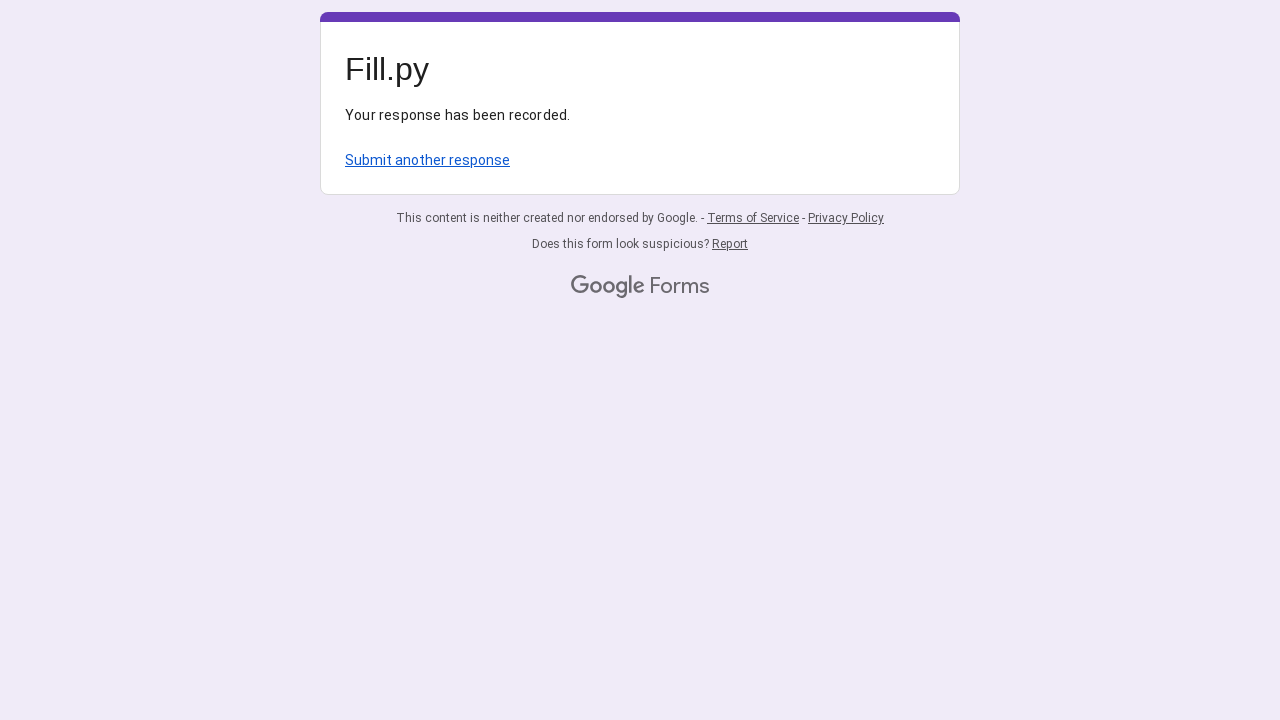

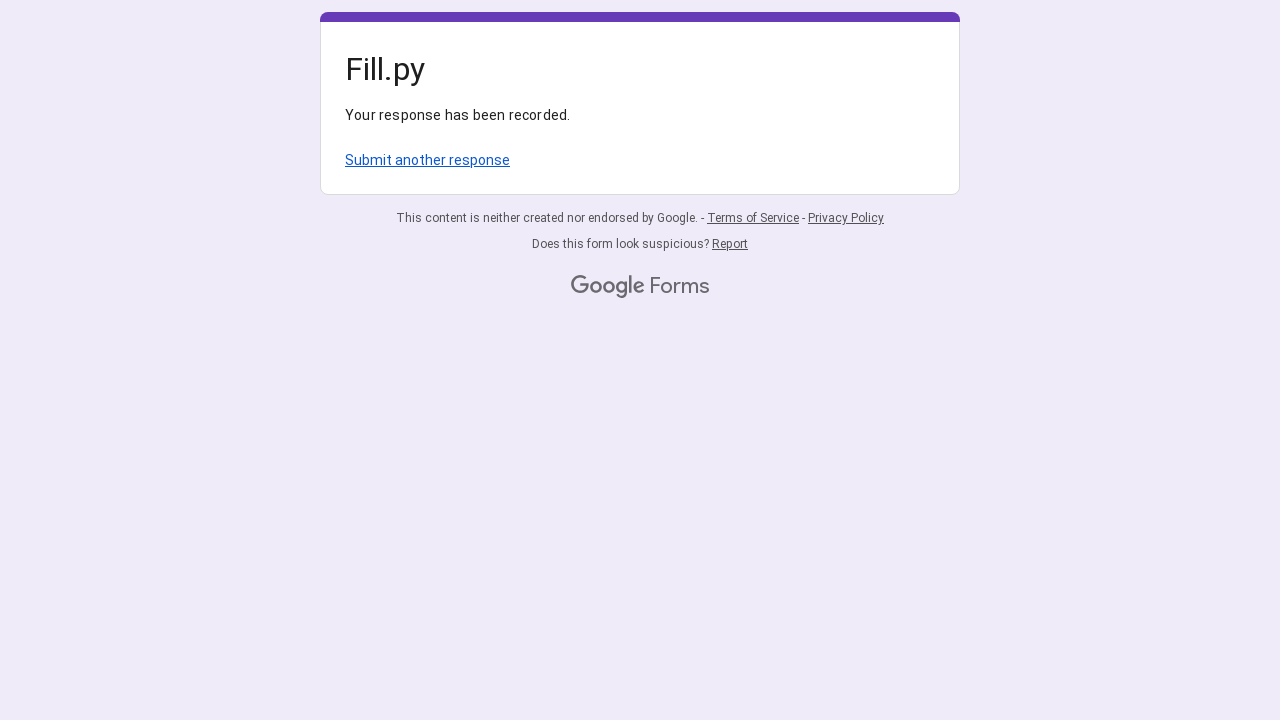